Tests that submitting the form with valid data displays the submitted information below the form

Starting URL: https://demoqa.com/text-box

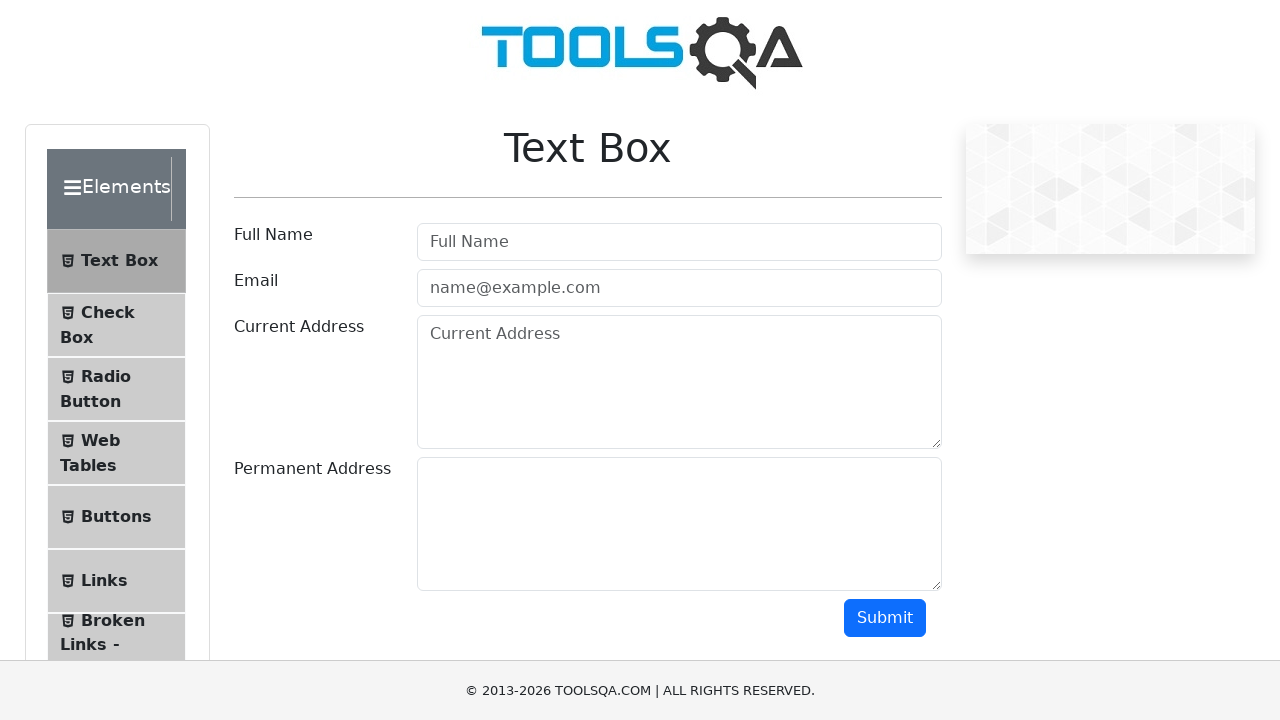

Filled userName field with 'Jane Doe' on #userName
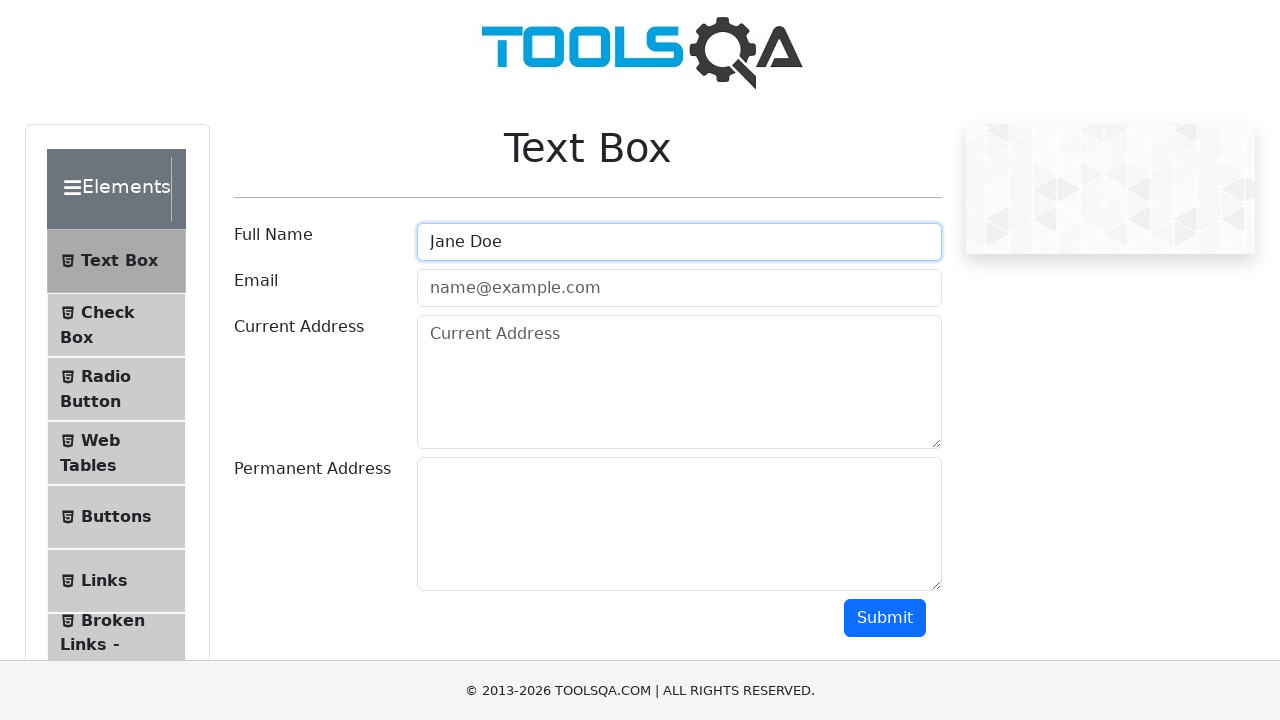

Filled userEmail field with 'janedoe@mail.com' on #userEmail
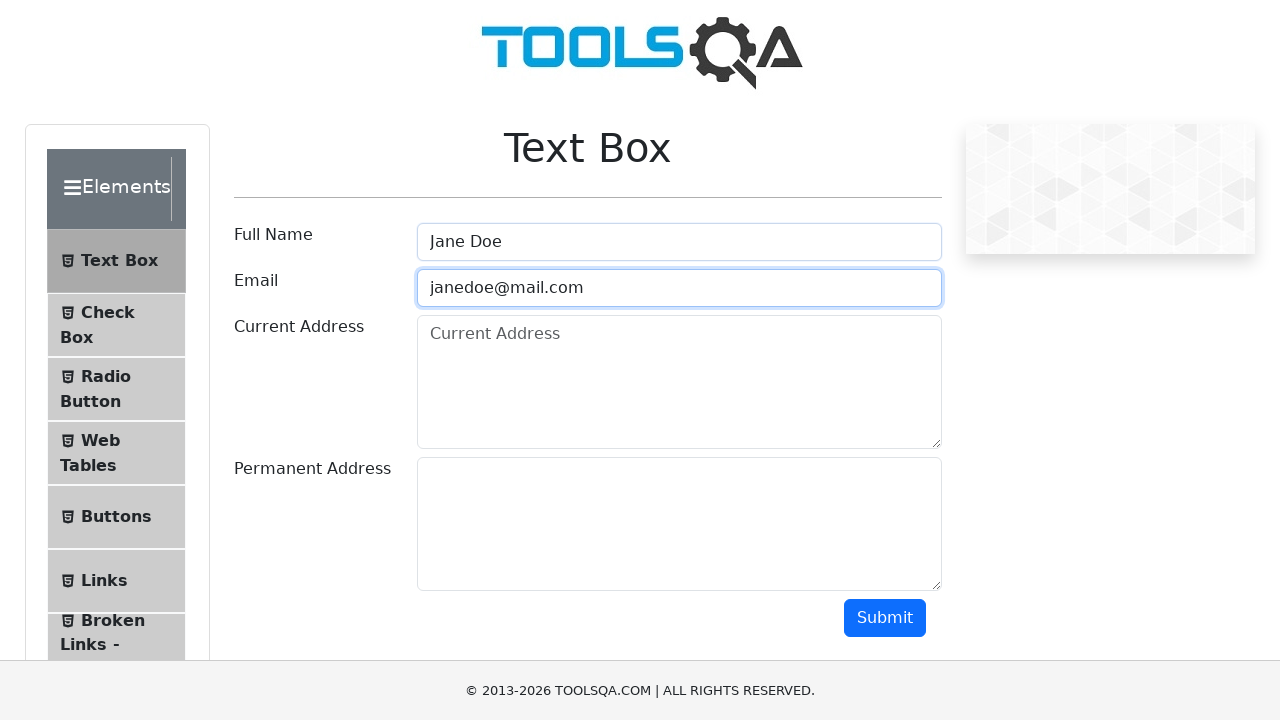

Filled currentAddress field with 'Test Av 2020, Los Angeles' on #currentAddress
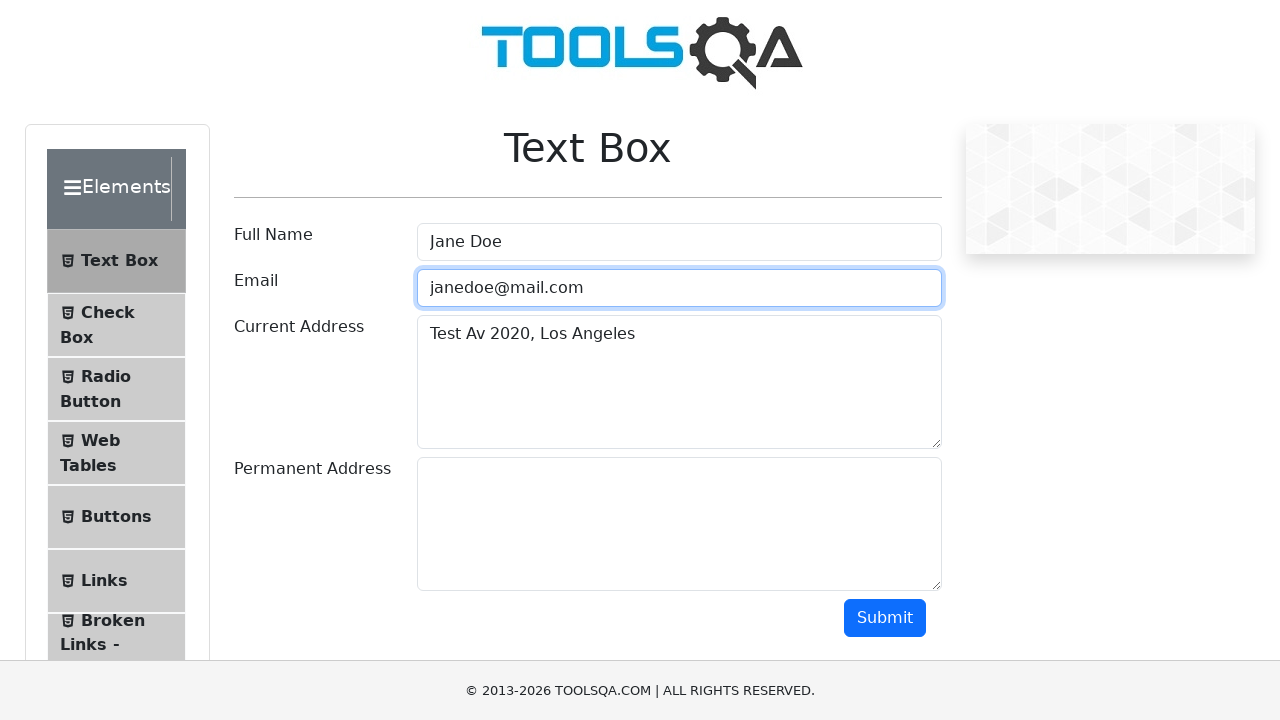

Filled permanentAddress field with 'Test Av 2020, San Diego' on #permanentAddress
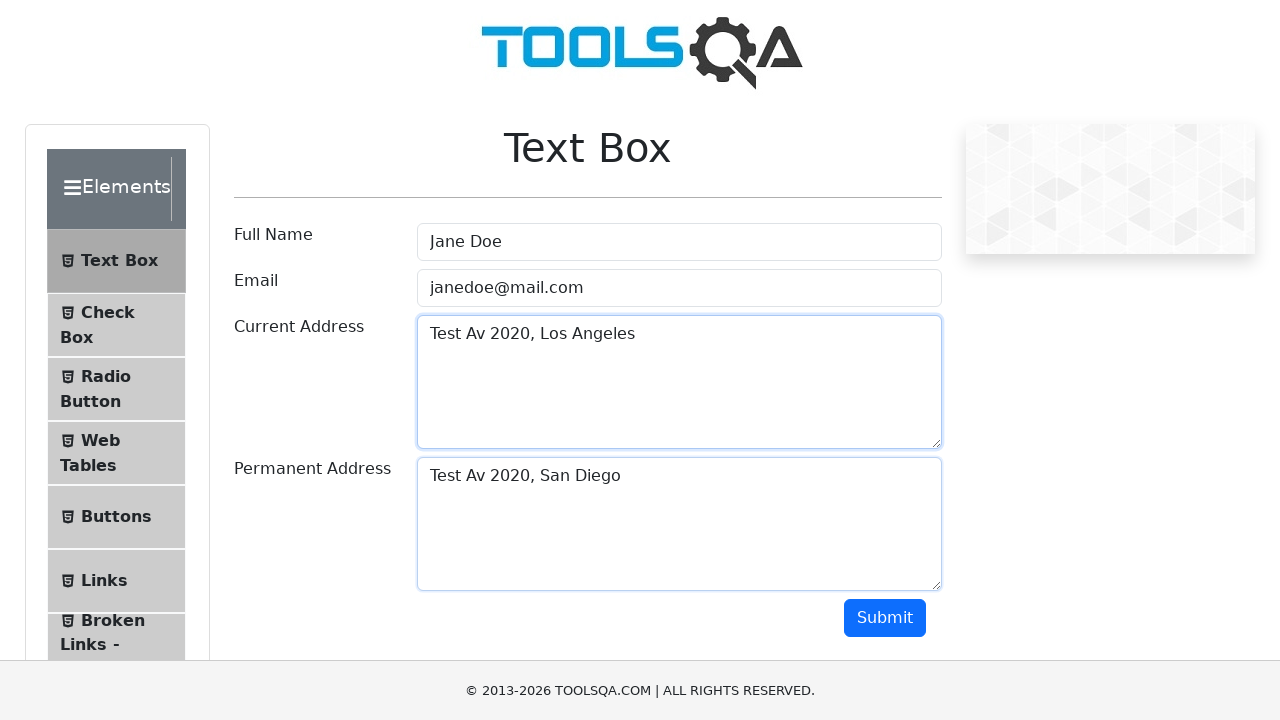

Scrolled down 500px to reveal submit button
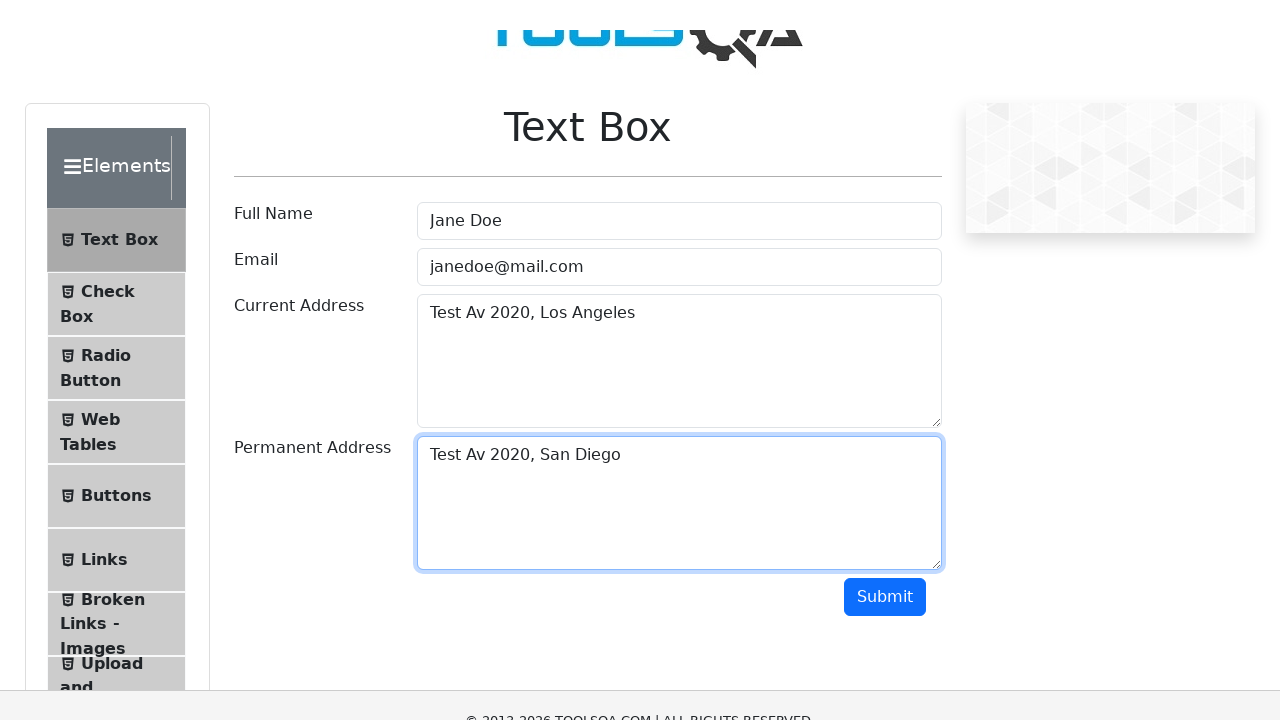

Clicked submit button to submit the form at (885, 118) on #submit
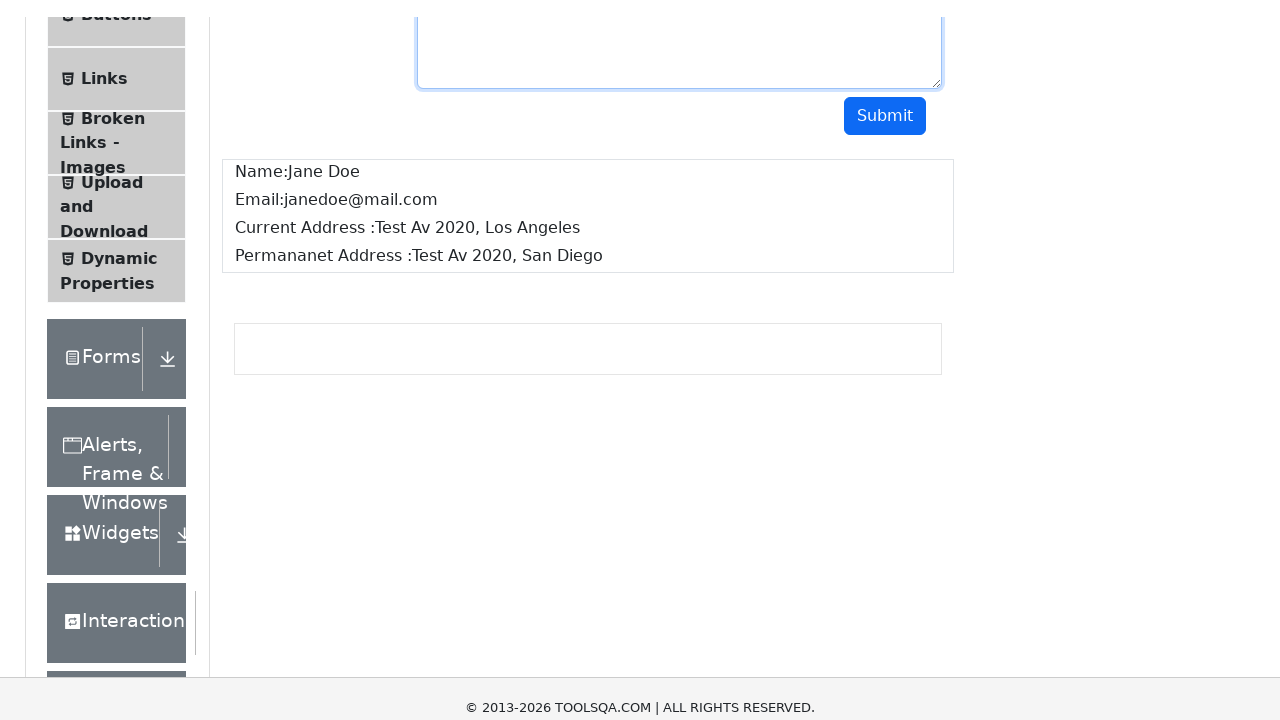

Output section appeared after form submission
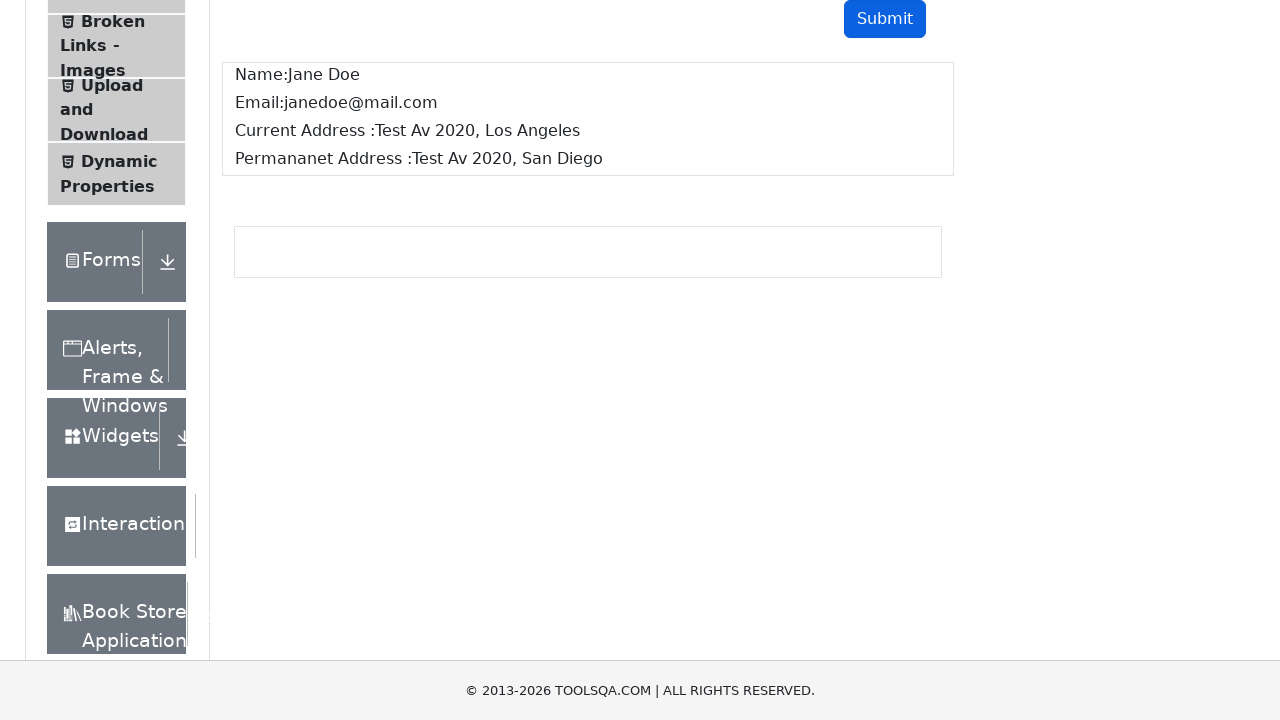

Verified submitted name 'Jane Doe' is displayed
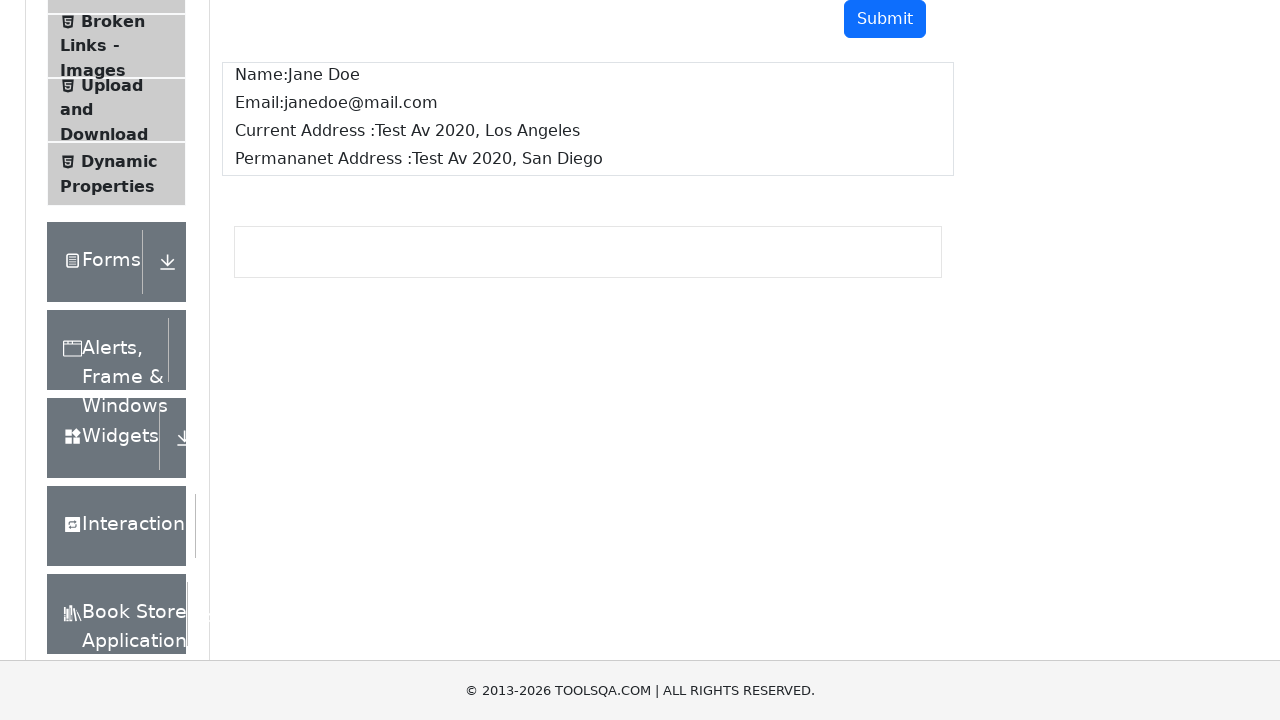

Verified submitted email 'janedoe@mail.com' is displayed
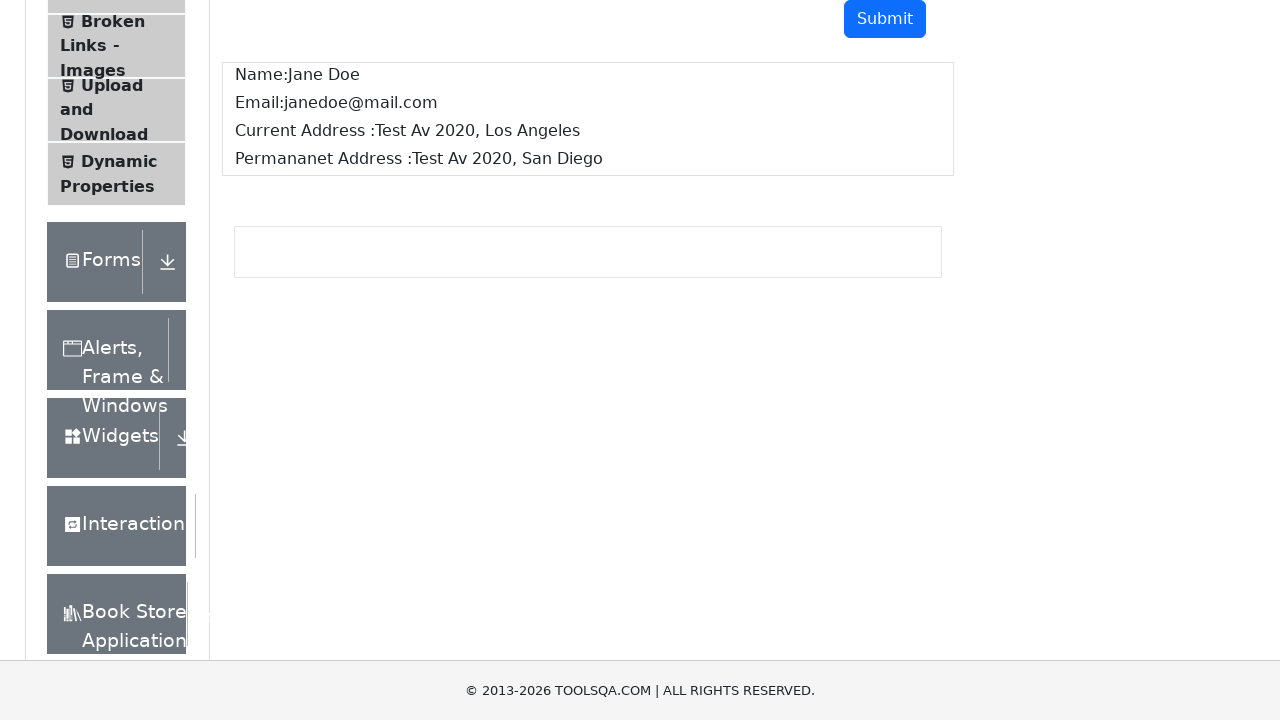

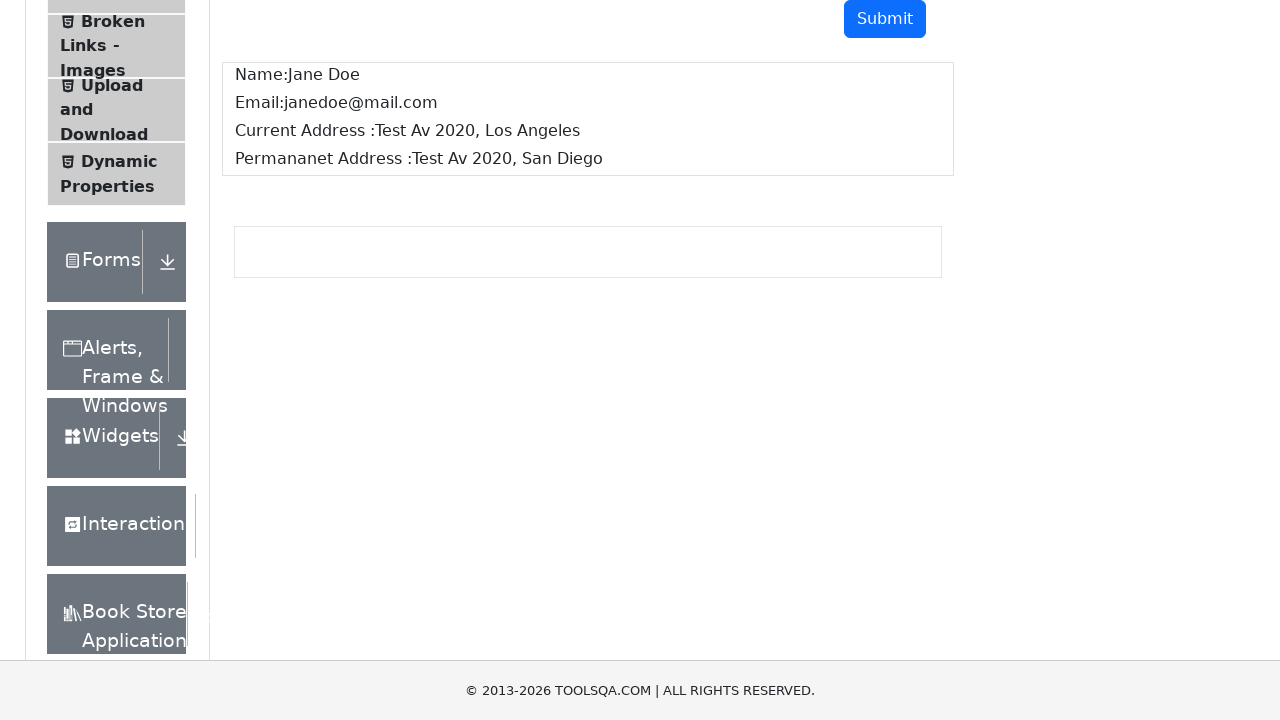